Tests double-click functionality on W3Schools by entering text in a field and double-clicking a copy button to trigger the ondblclick event

Starting URL: https://www.w3schools.com/tags/tryit.asp?filename=tryhtml5_ev_ondblclick3

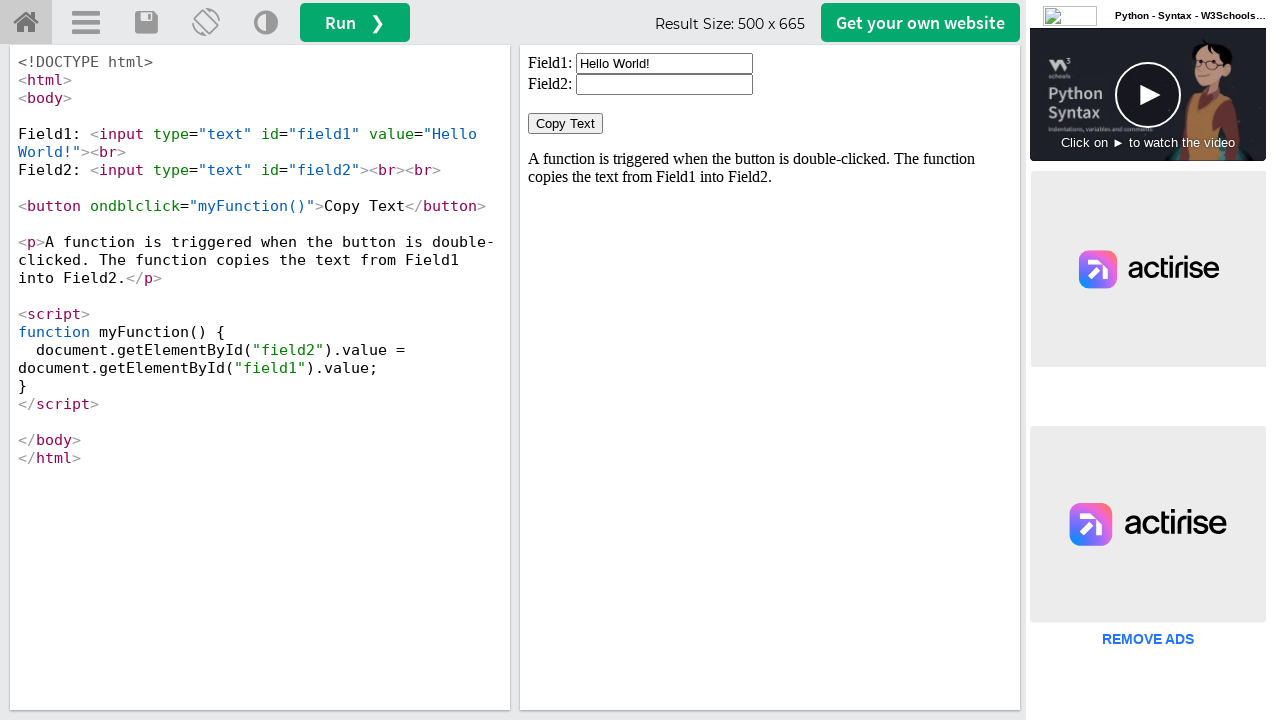

Located iframe #iframeResult containing the test content
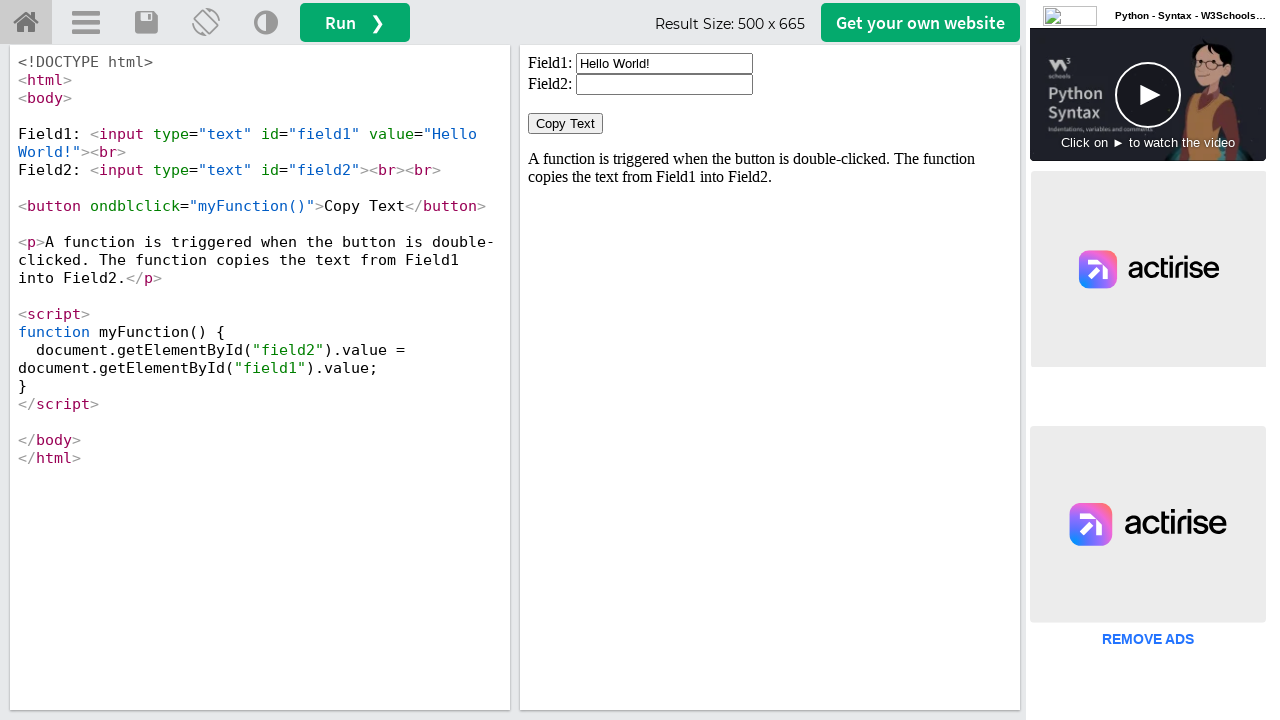

Cleared text field #field1 on #iframeResult >> internal:control=enter-frame >> #field1
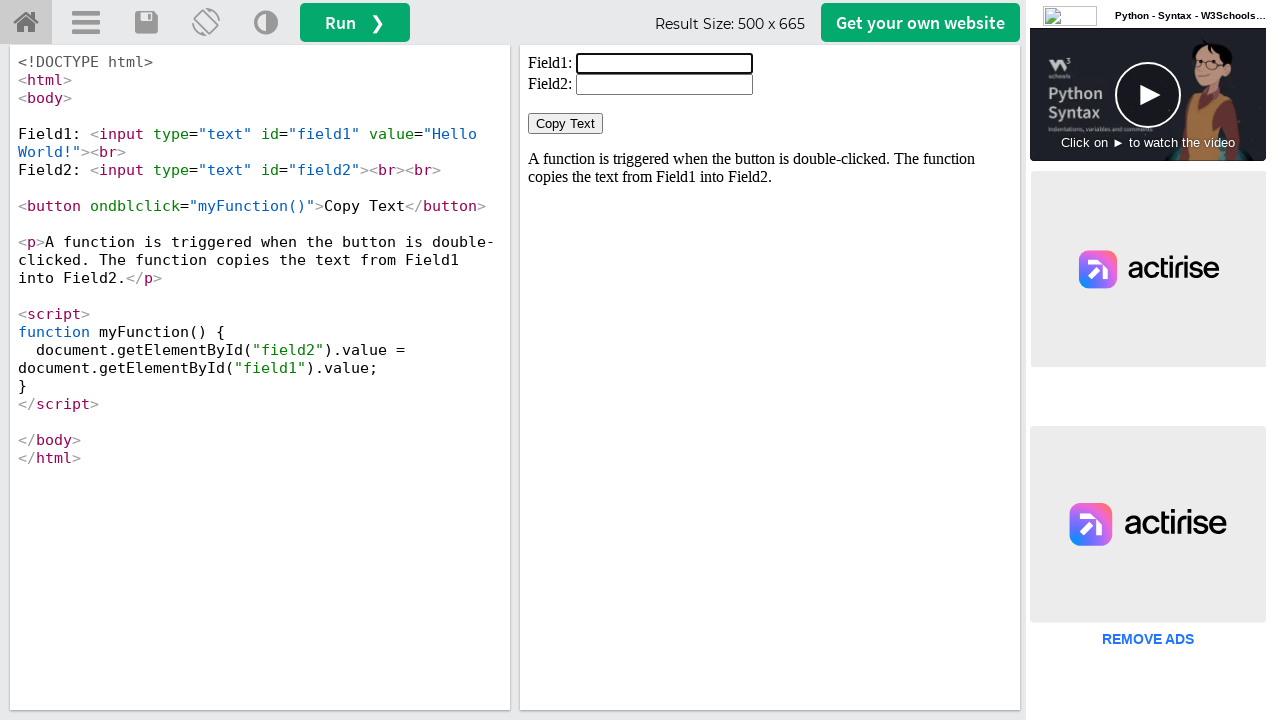

Filled text field #field1 with 'welcome to selenium' on #iframeResult >> internal:control=enter-frame >> #field1
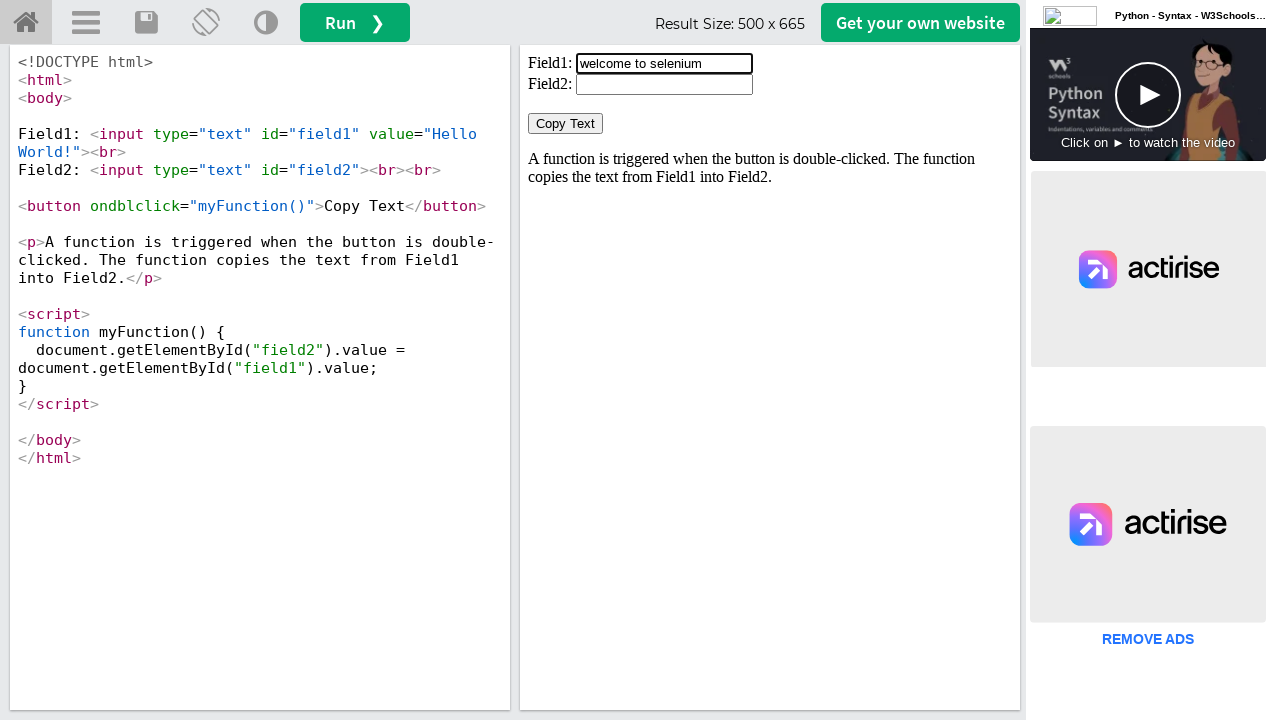

Double-clicked the 'Copy Text' button to trigger ondblclick event at (566, 124) on #iframeResult >> internal:control=enter-frame >> xpath=//button[text()='Copy Tex
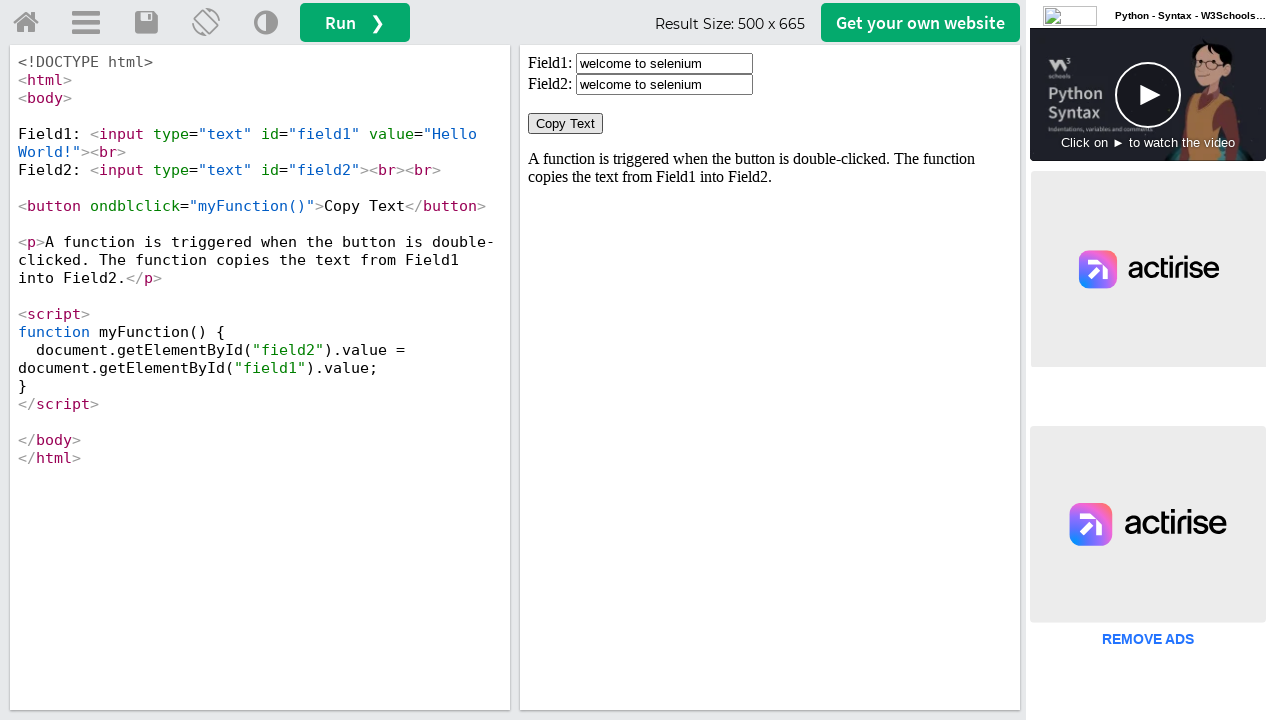

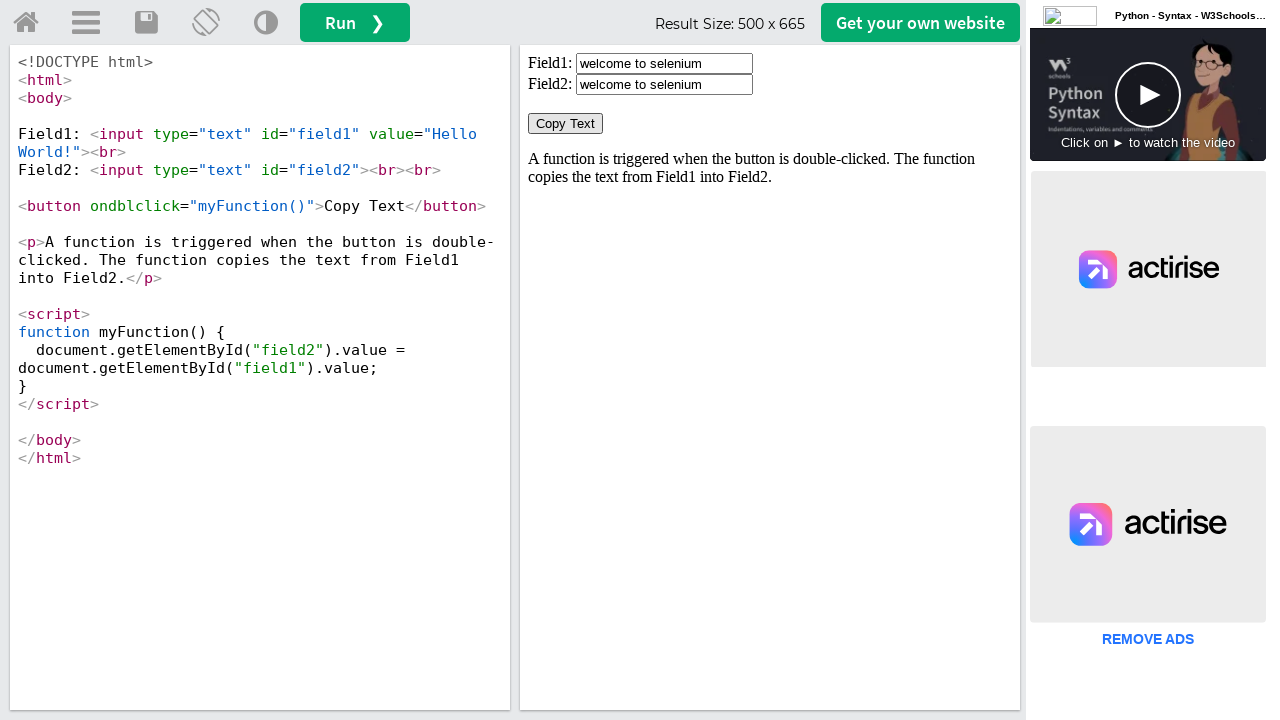